Tests that the OrangeHRM demo page loads correctly by verifying the page title matches "OrangeHRM"

Starting URL: https://opensource-demo.orangehrmlive.com/

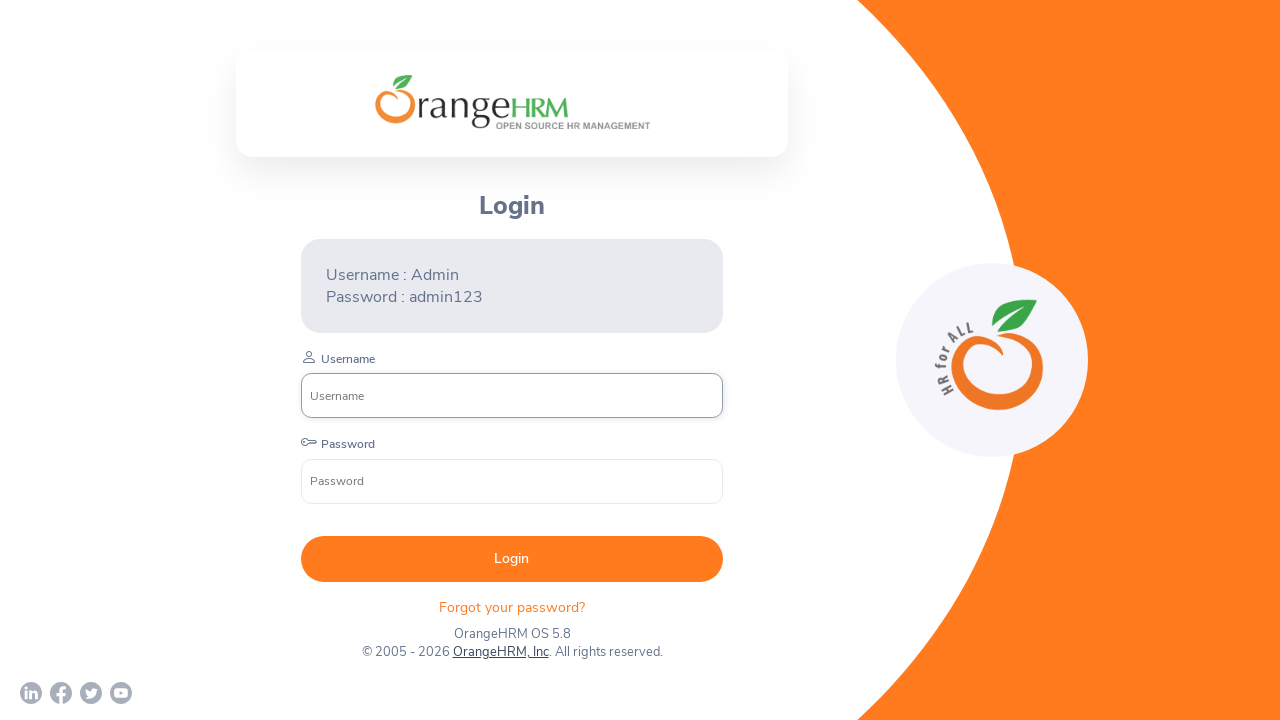

Waited for page to reach domcontentloaded state
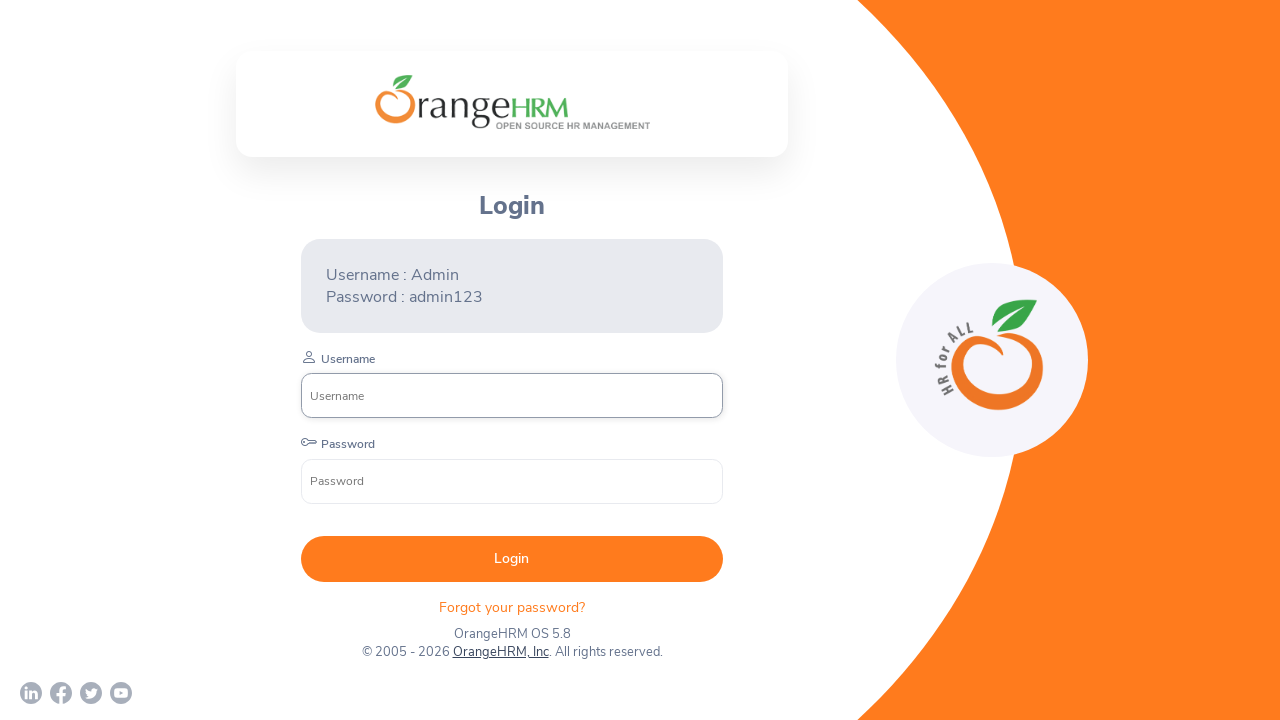

Verified page title matches 'OrangeHRM'
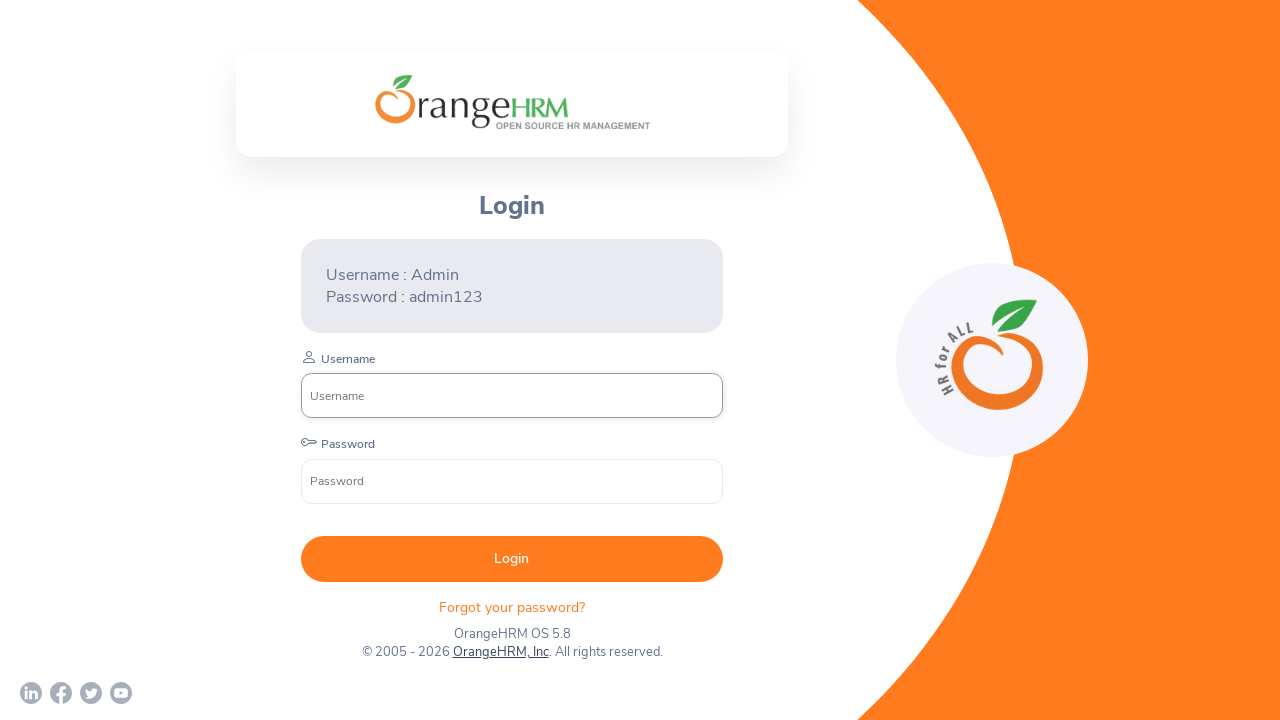

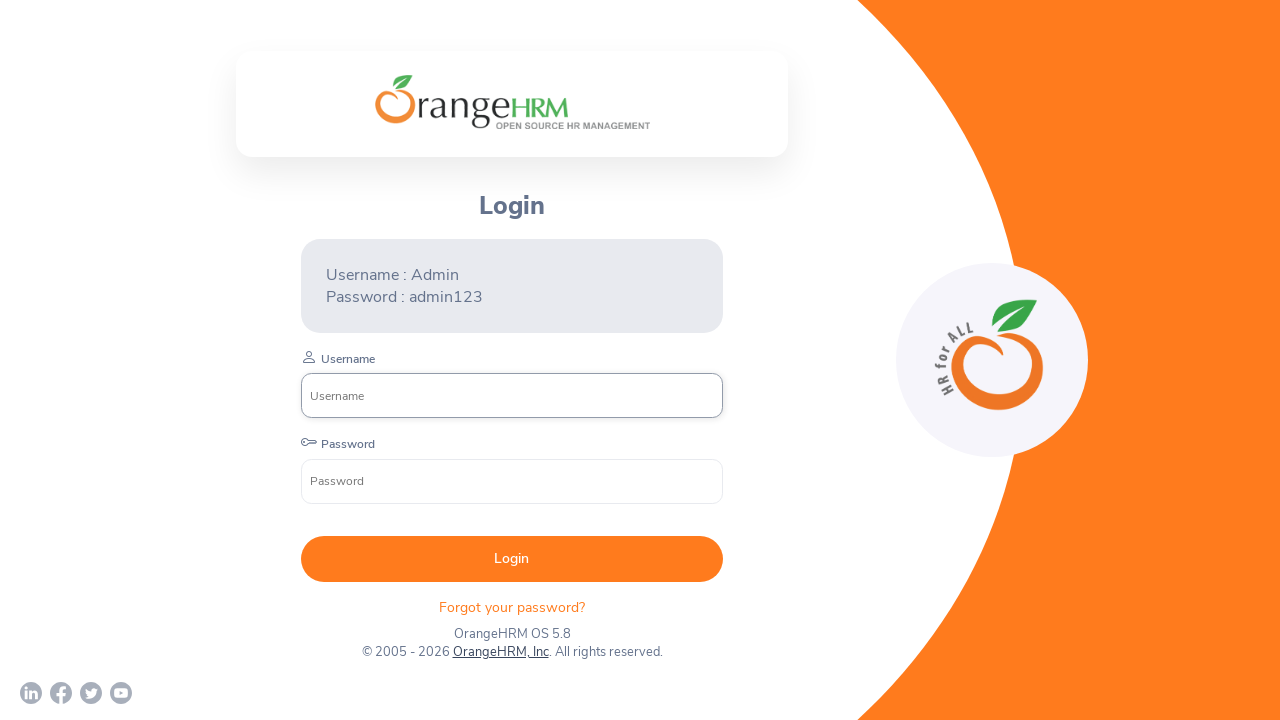